Navigates to the Selenium downloads page and clicks the Java client download link to initiate a file download.

Starting URL: https://www.selenium.dev/downloads/

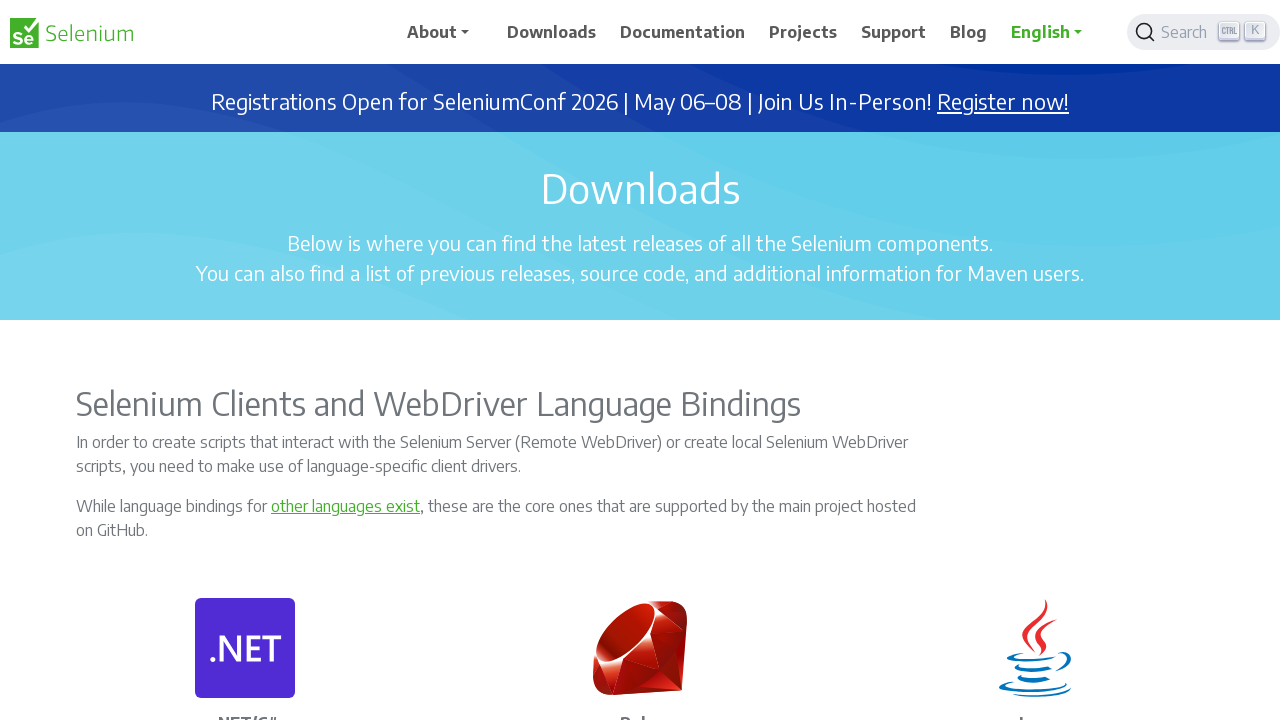

Navigated to Selenium downloads page
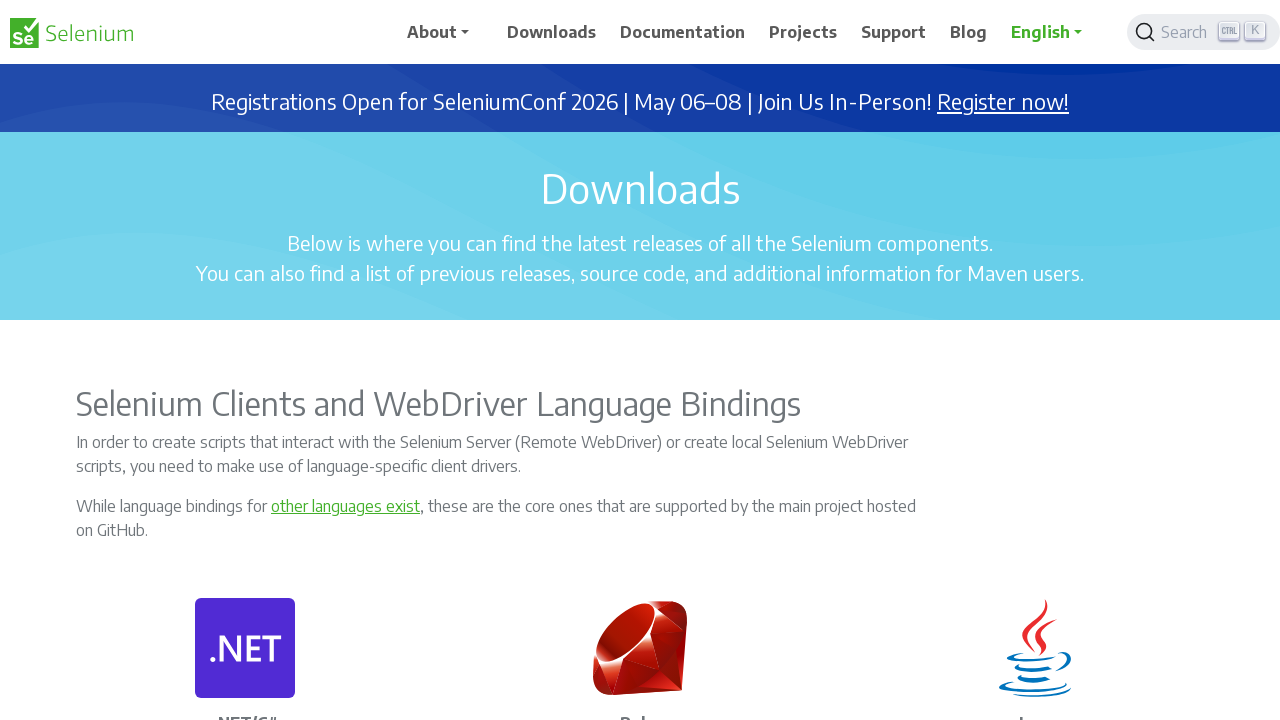

Clicked Java client download link to initiate file download at (1060, 360) on xpath=//p[.='Java']/../p[2]/a
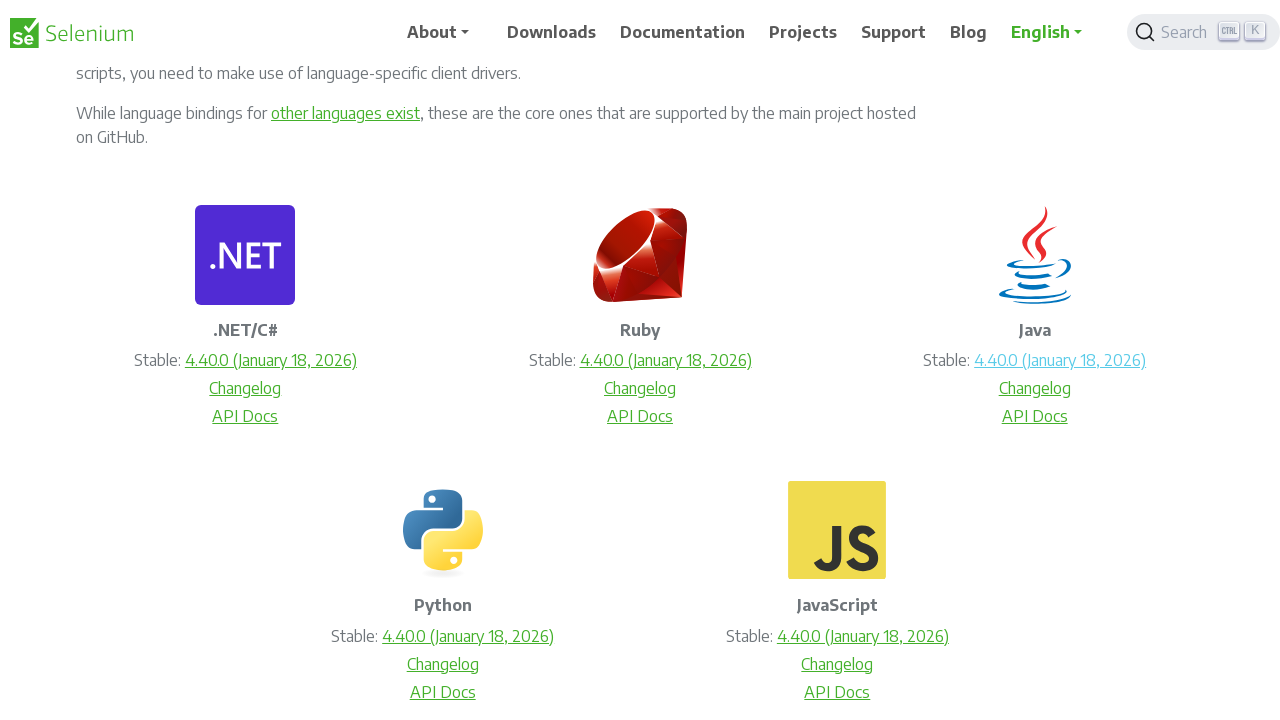

Waited 2 seconds for download to start
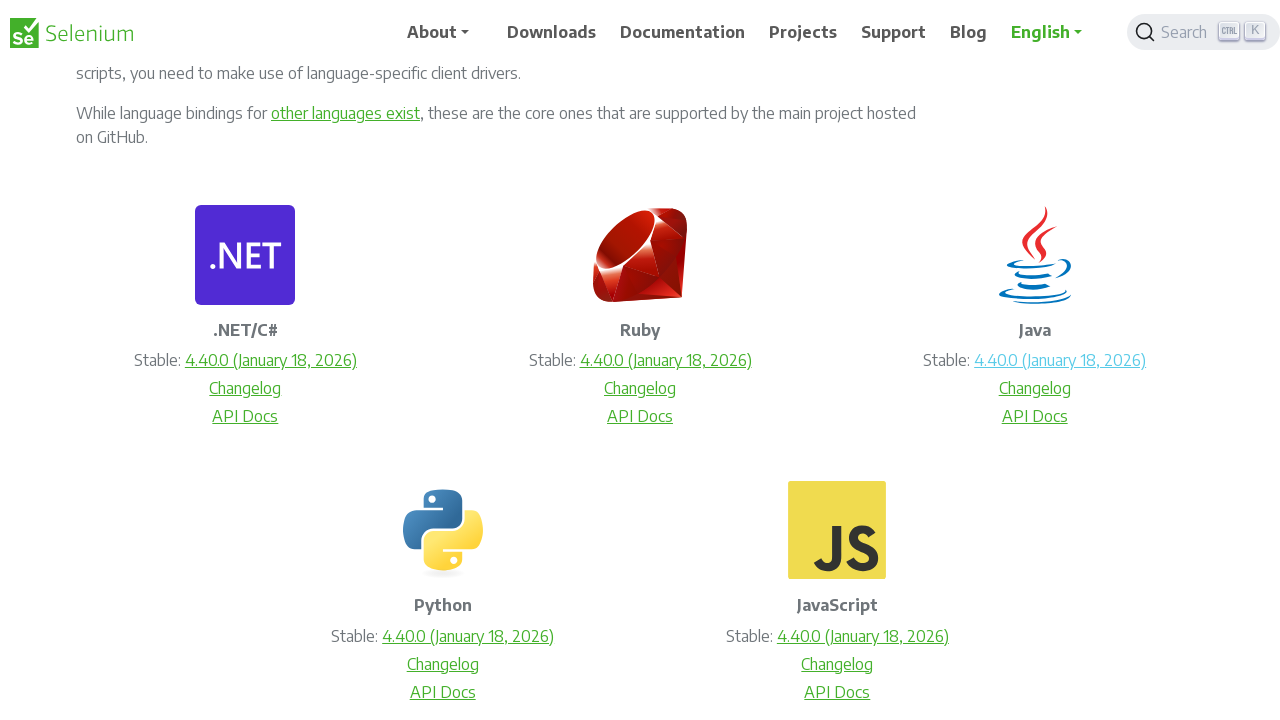

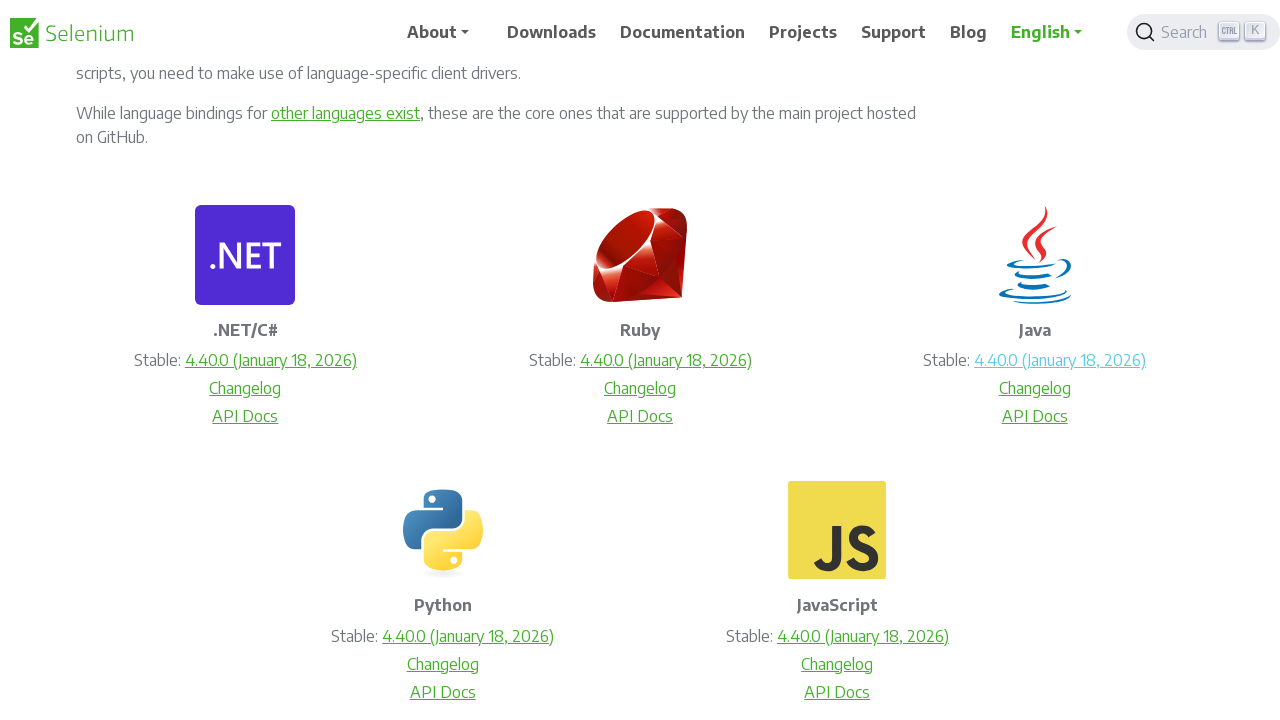